Tests adding a product to cart with quantity of 3, verifying the success message, and checking the cart contains one product

Starting URL: https://cms.demo.katalon.com/product/flying-ninja/

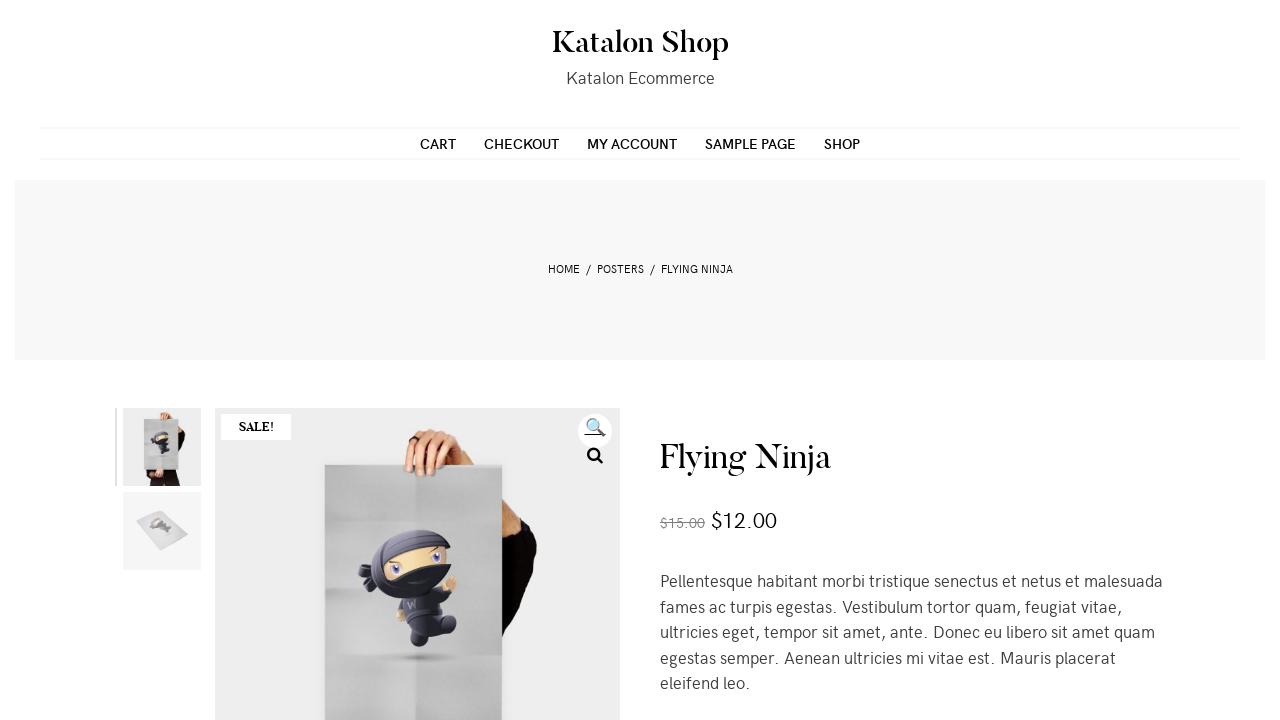

Clicked quantity up button (first click) at (738, 360) on xpath=//div[@class='quantity-button quantity-up']
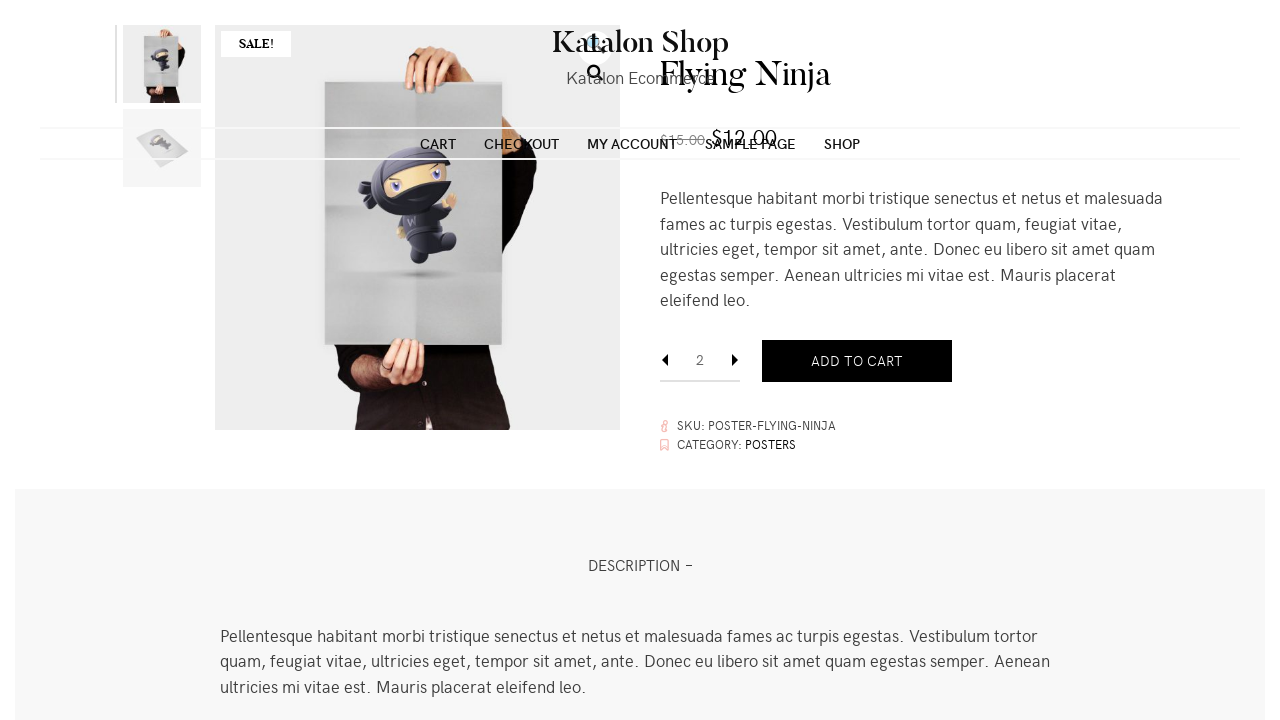

Clicked quantity up button (second click, quantity now set to 3) at (738, 360) on xpath=//div[@class='quantity-button quantity-up']
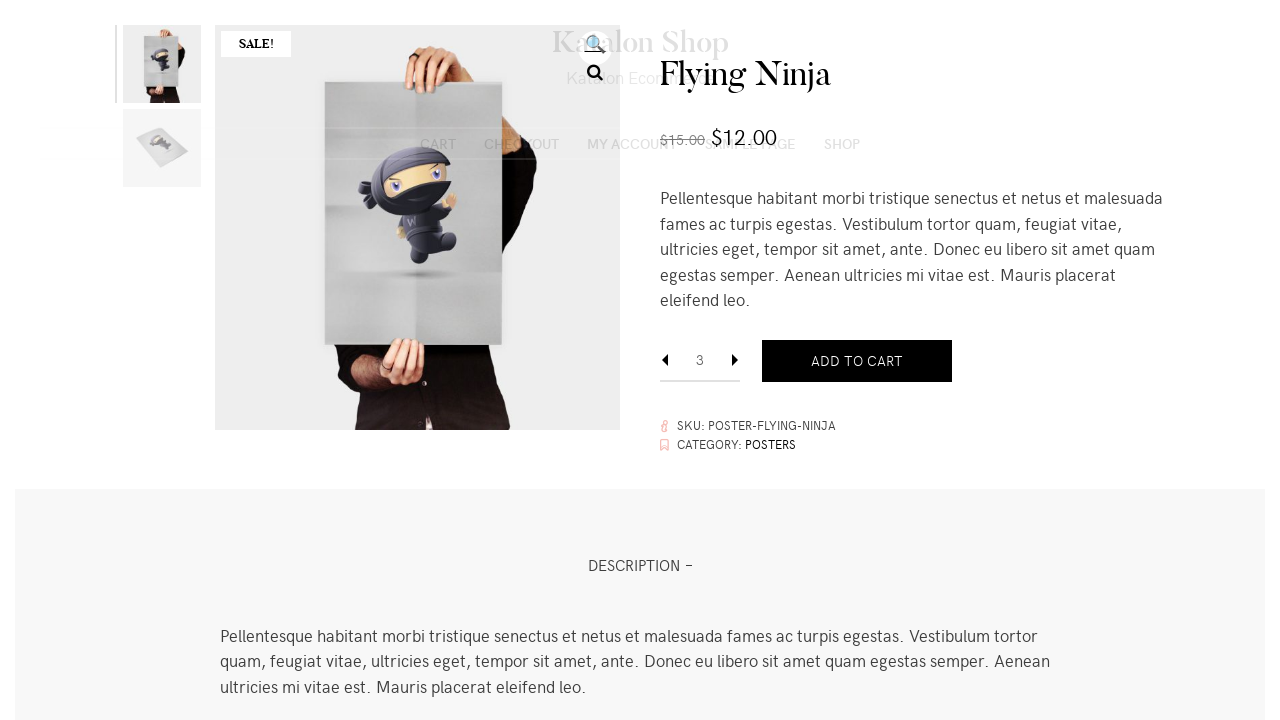

Clicked add to cart button at (857, 361) on button[name='add-to-cart']
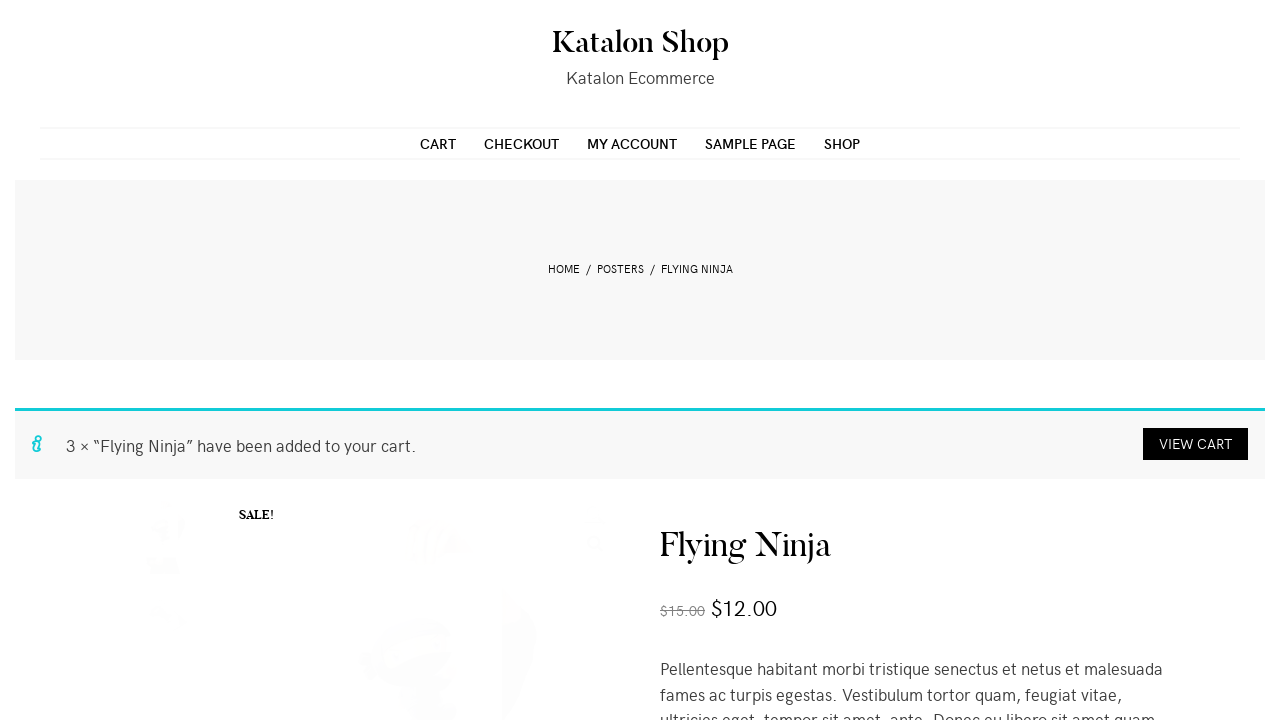

Success message appeared after adding product to cart
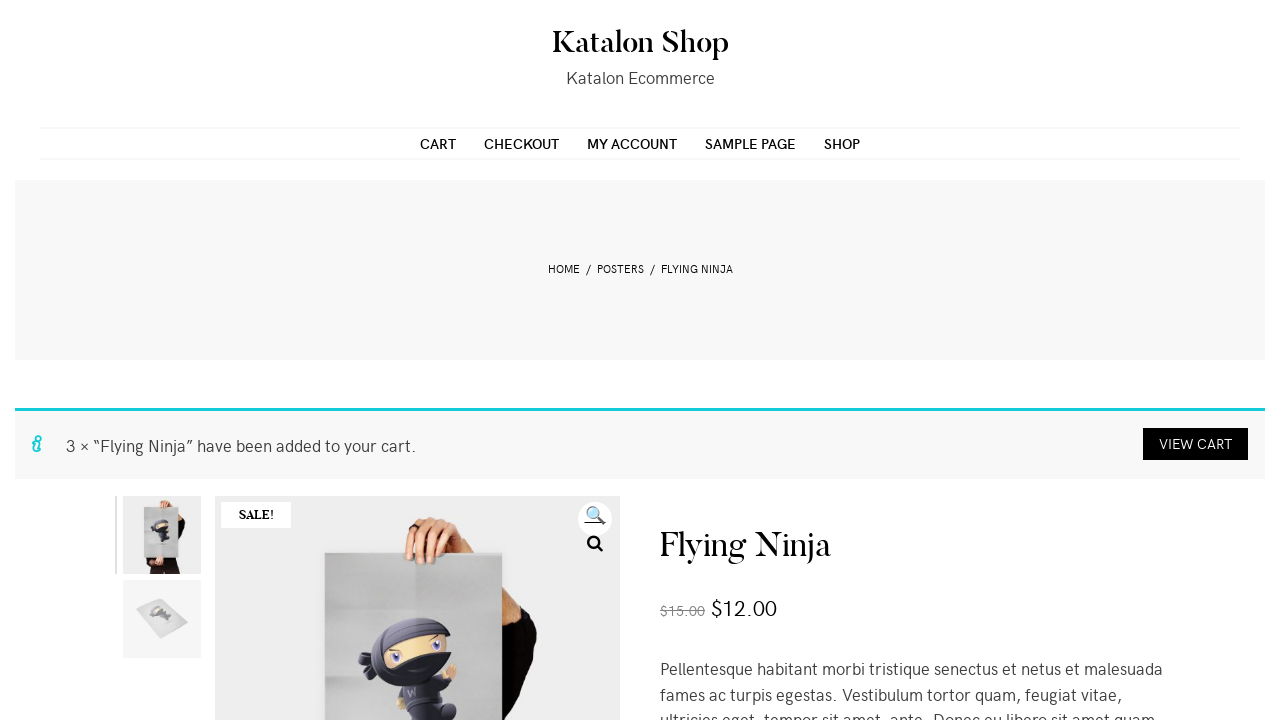

Clicked button to navigate to cart at (1196, 444) on xpath=//a[@class='button wc-forward']
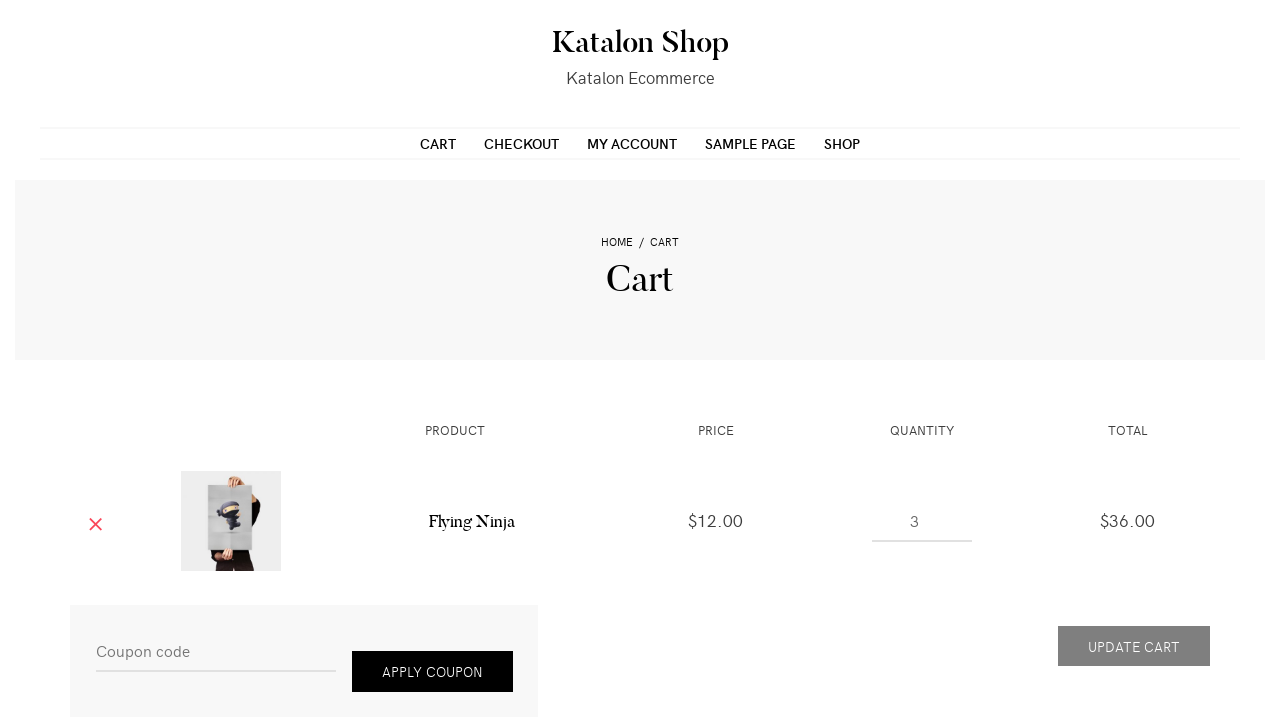

Cart page loaded and form element is visible
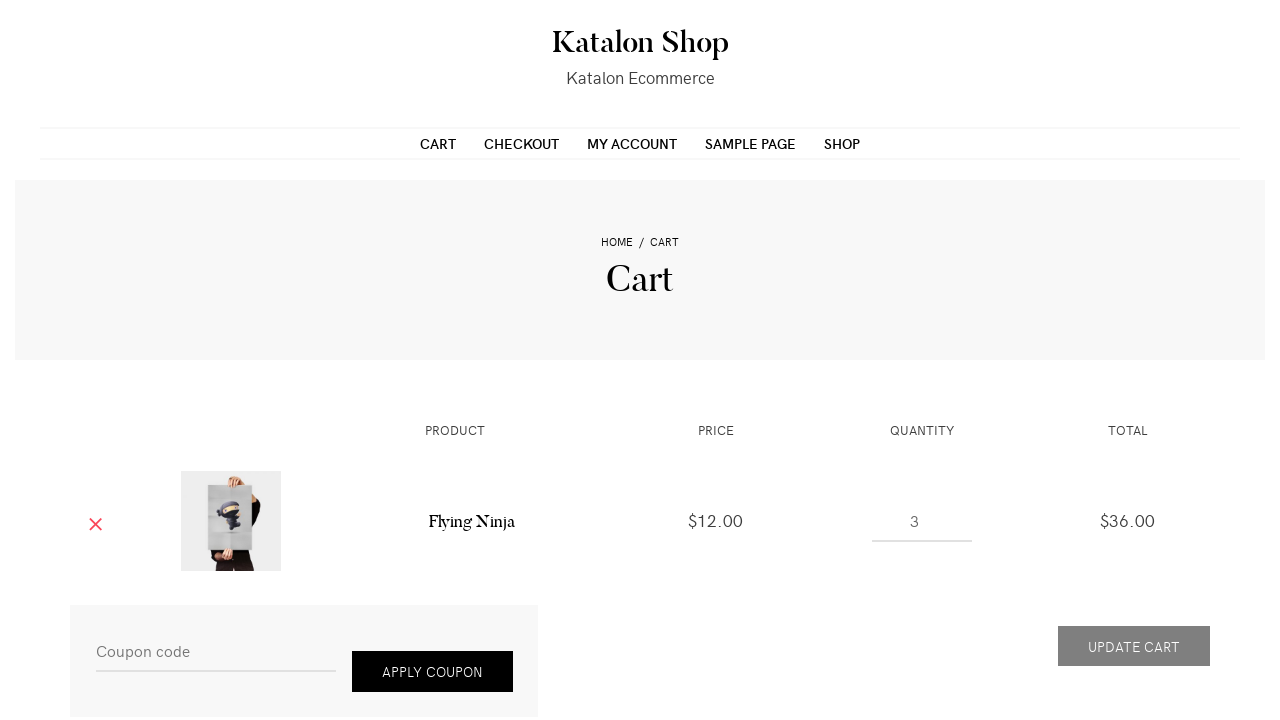

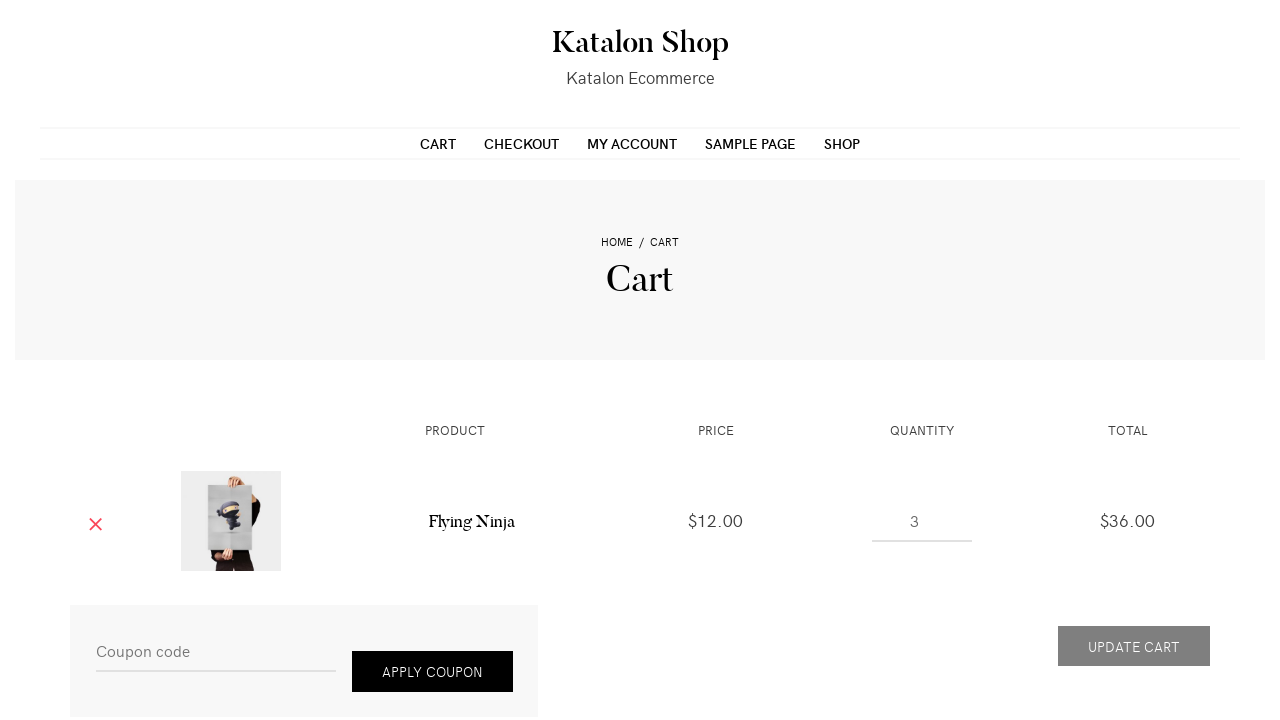